Fills out a form with first name, last name, and email, then submits it

Starting URL: https://secure-retreat-92358.herokuapp.com/

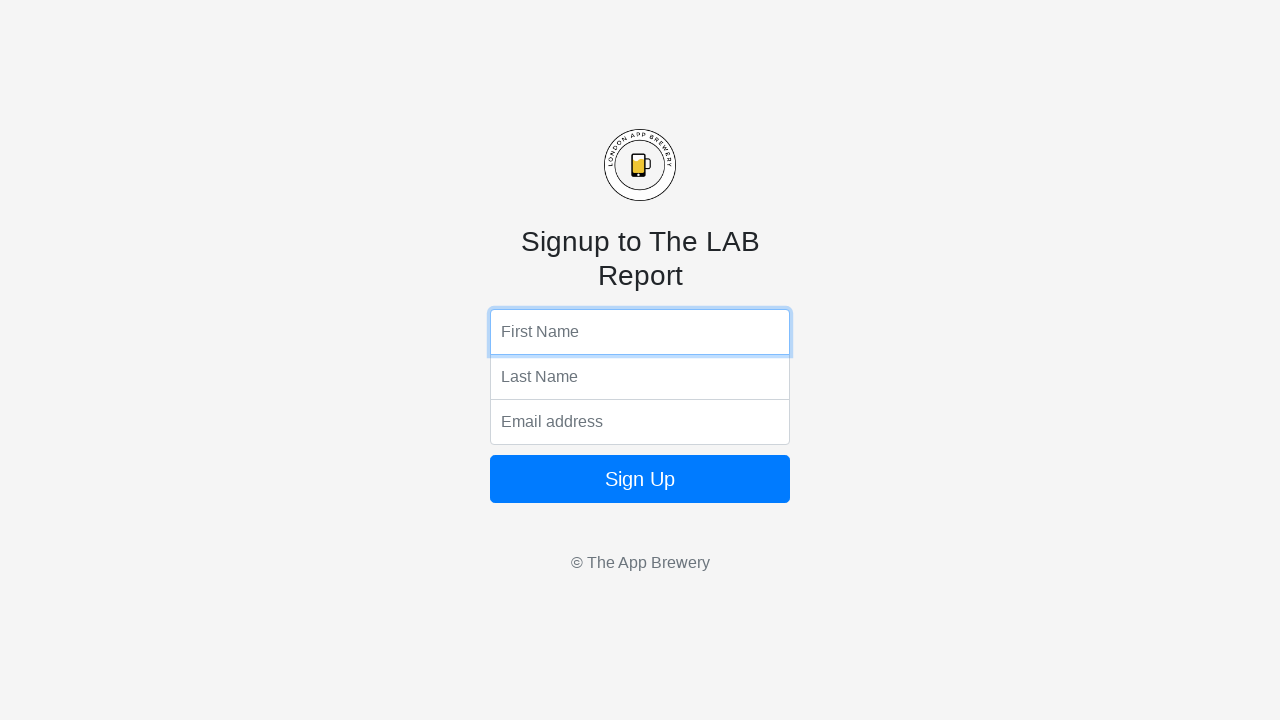

Filled first name field with 'John' on input[name='fName']
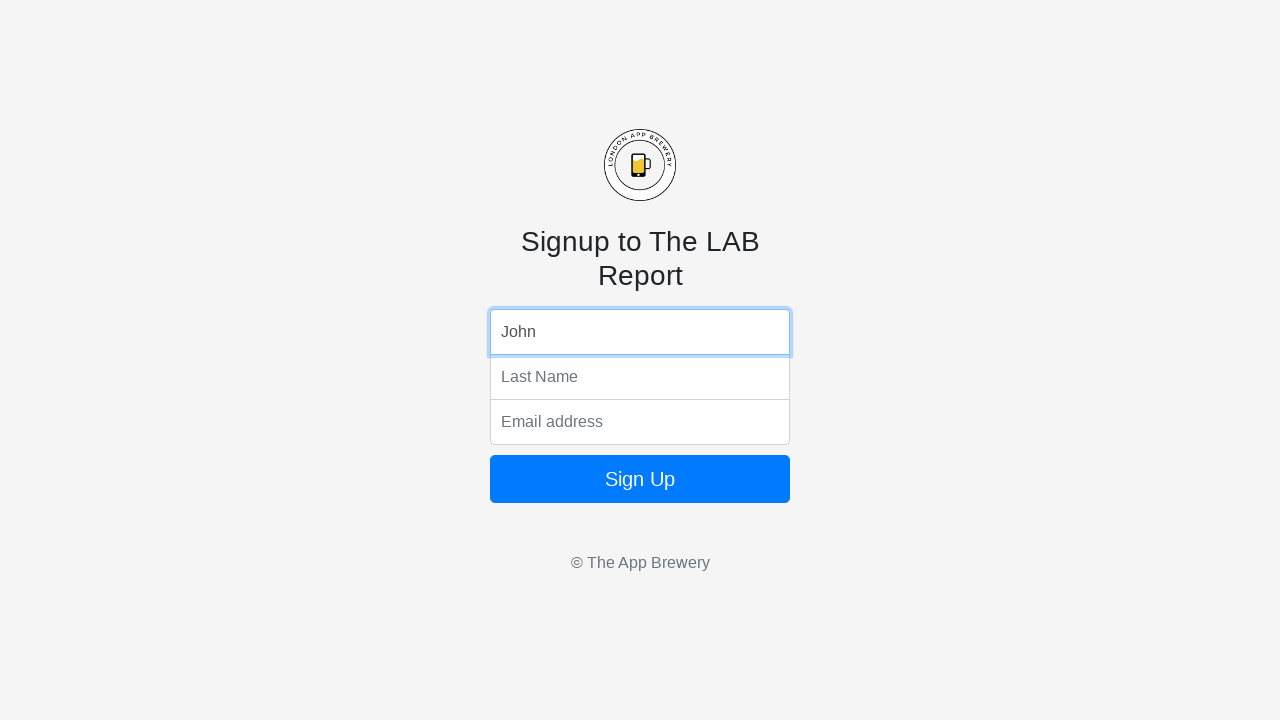

Filled last name field with 'Smith' on input[name='lName']
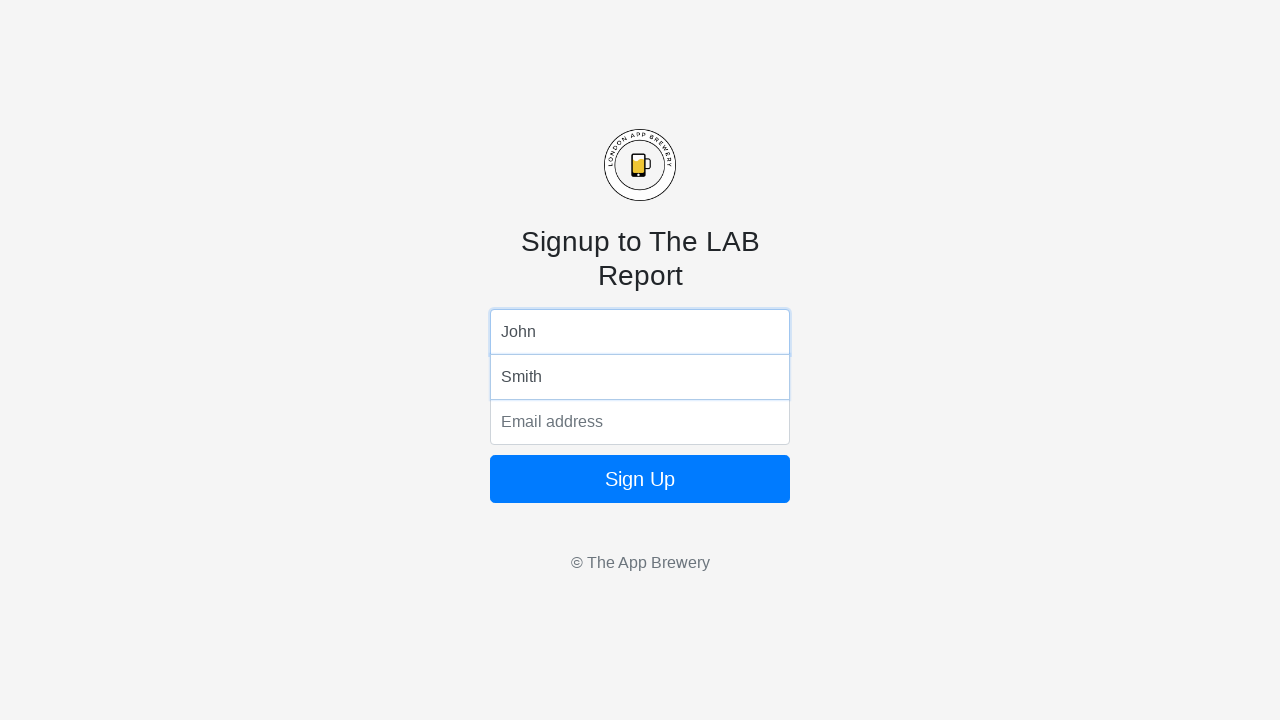

Filled email field with 'john.smith@example.com' on input[name='email']
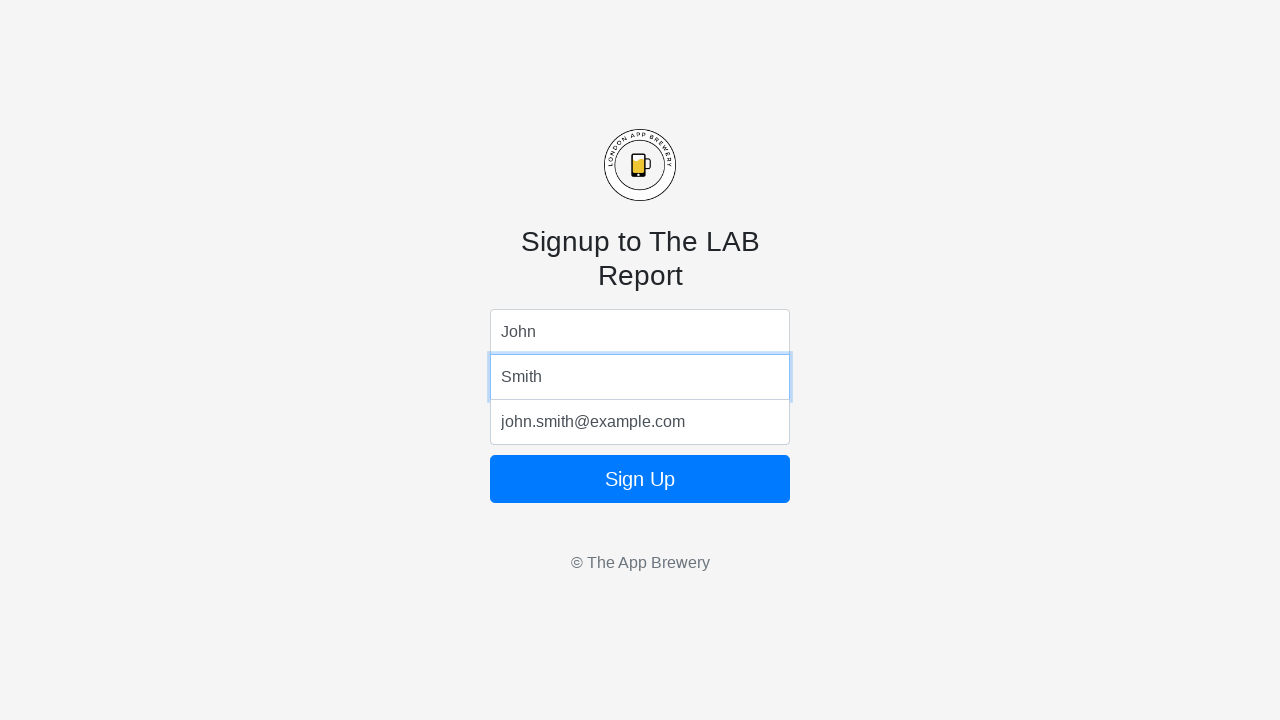

Clicked submit button to submit the form at (640, 479) on button
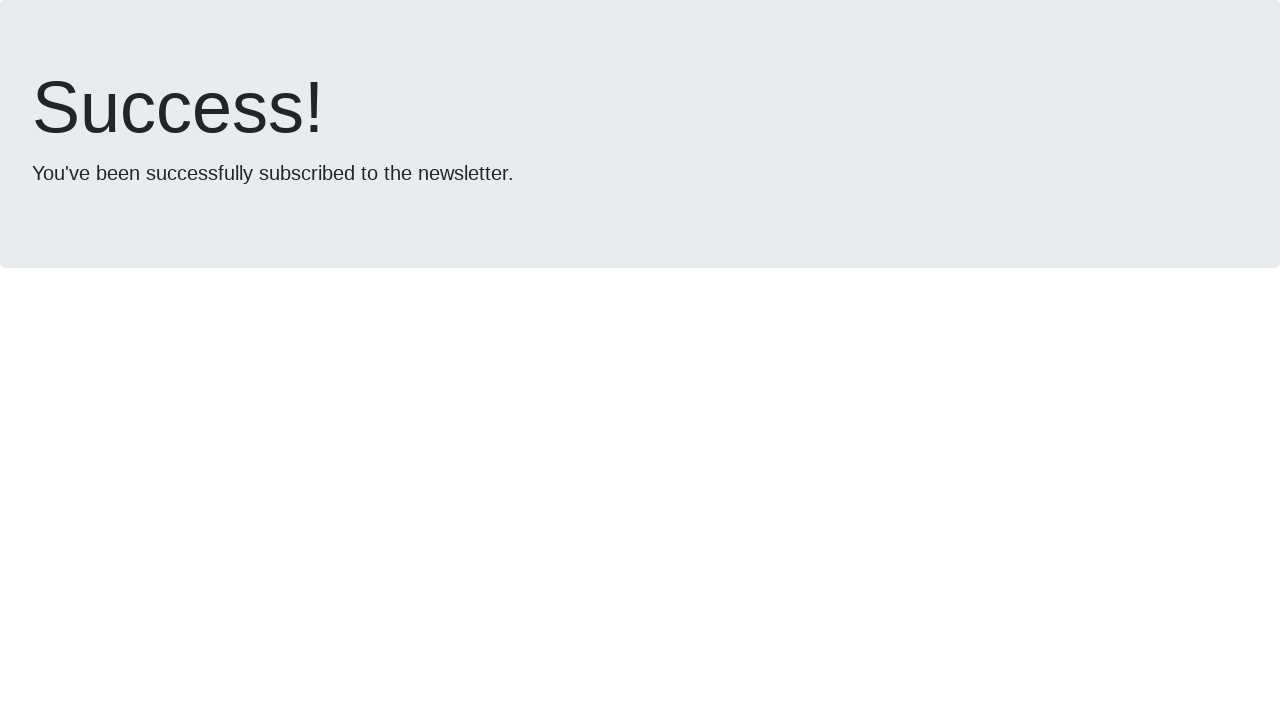

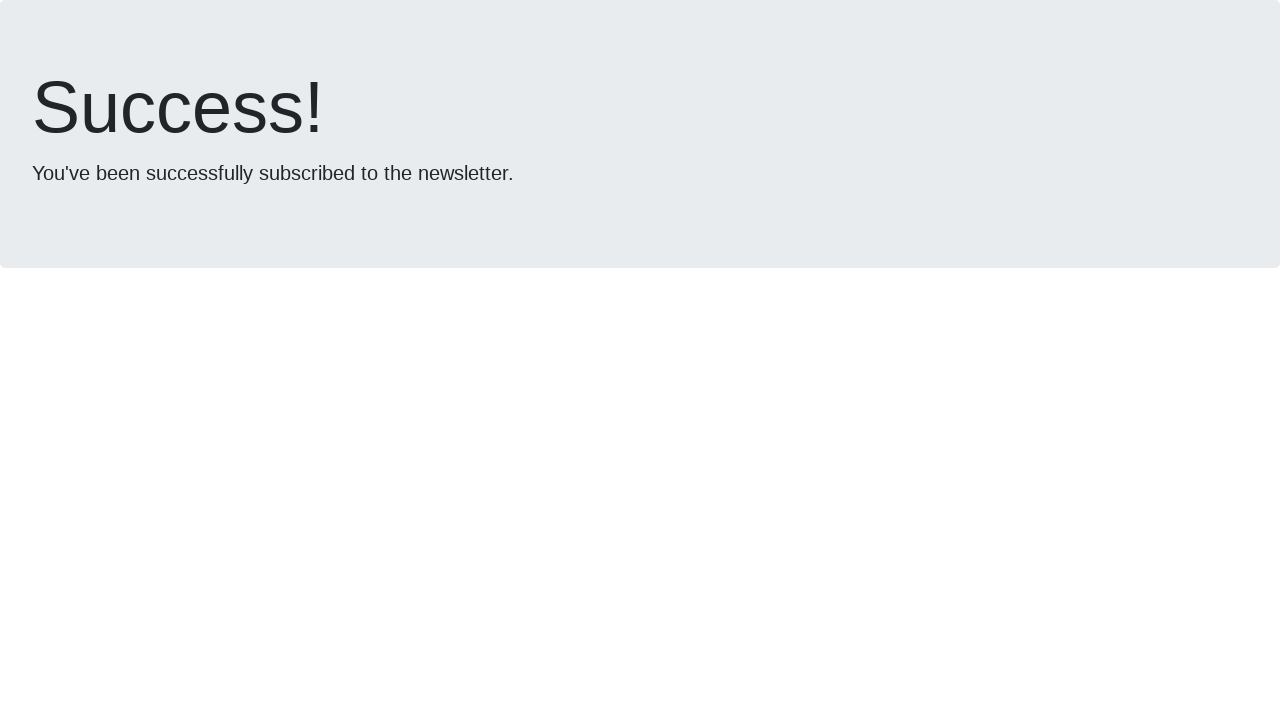